Verifies that the page title does not contain an invalid string on the Helion bookstore homepage

Starting URL: https://www.helion.pl

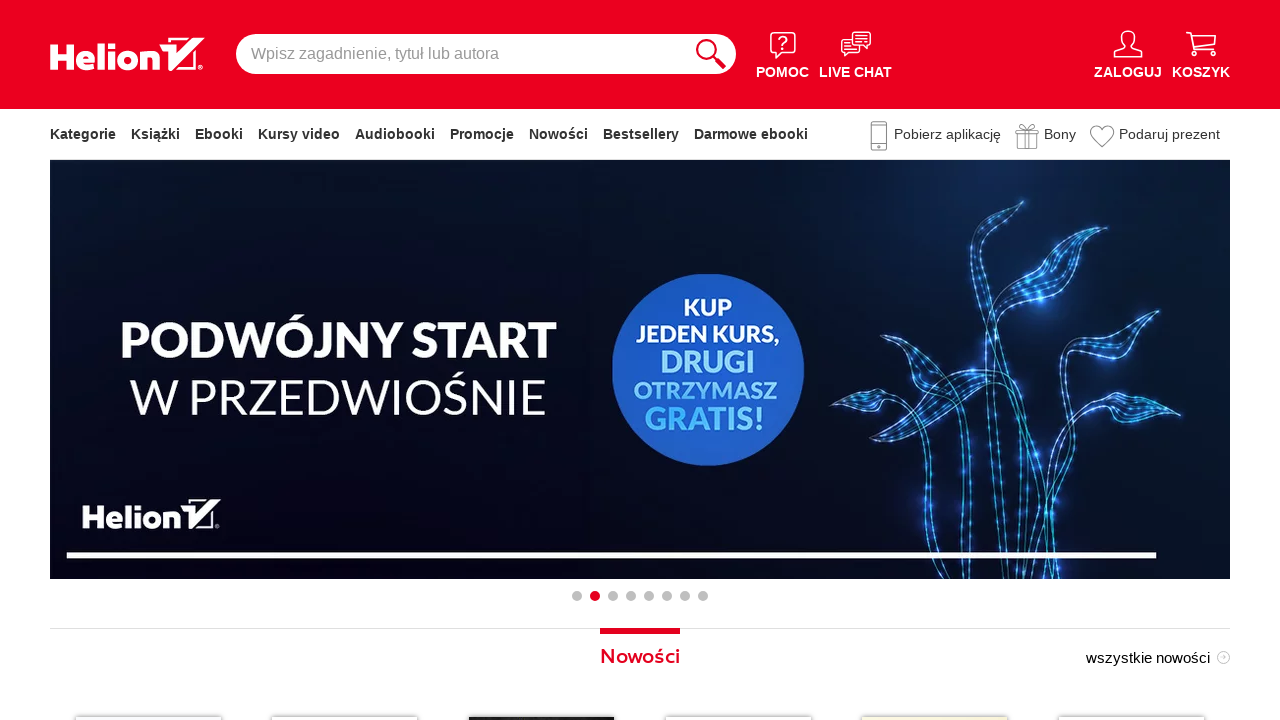

Navigated to Helion bookstore homepage
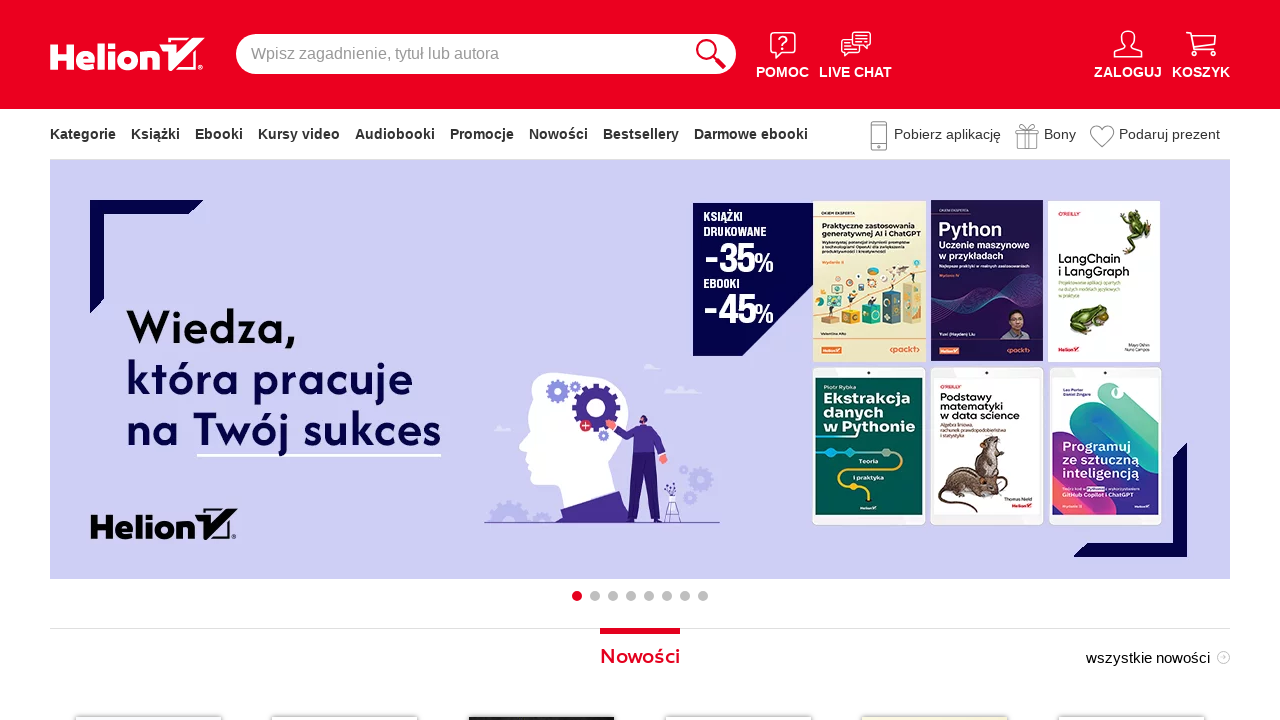

Verified that page title does not contain invalid string 'blablabla'
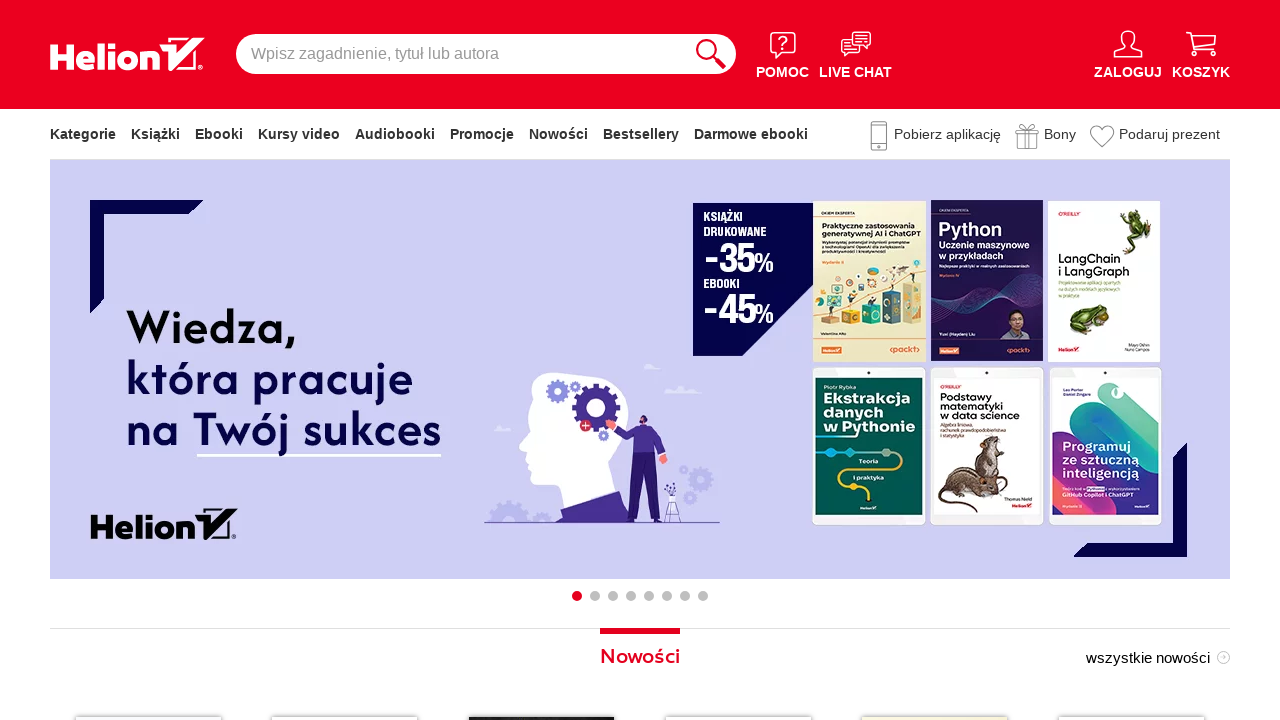

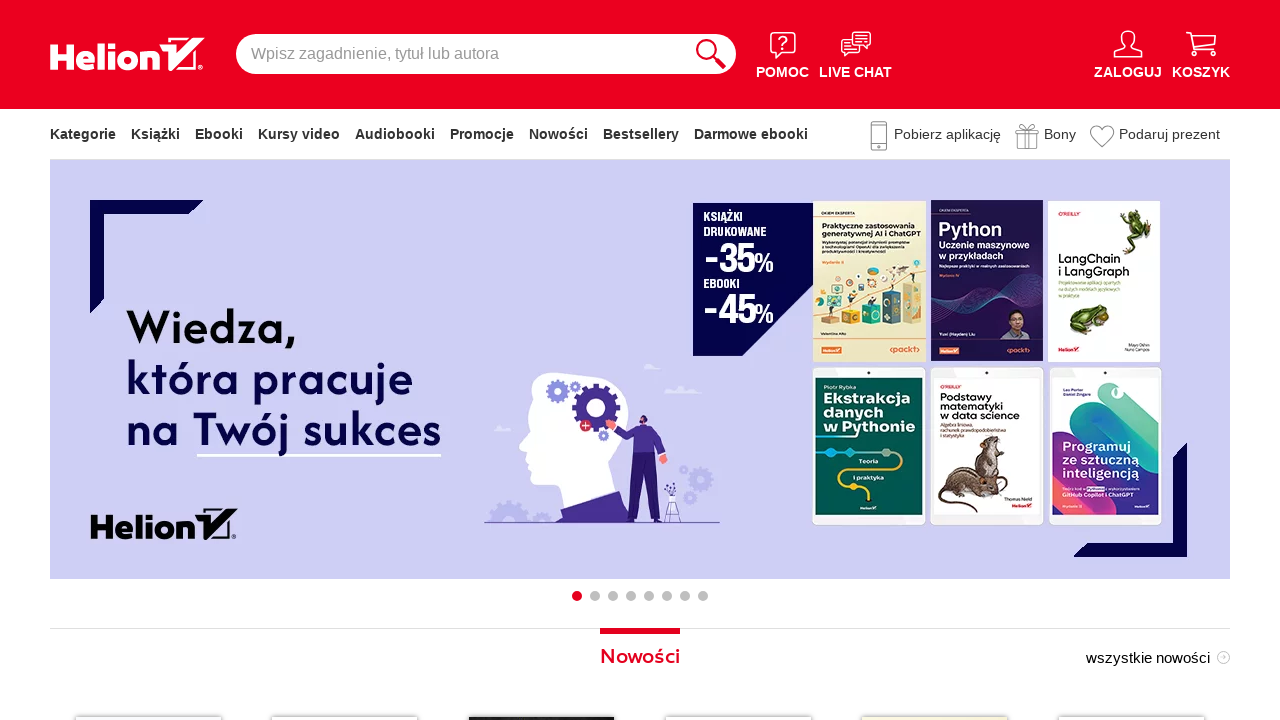